Demonstrates drag and drop action from a draggable element to a droppable target element

Starting URL: https://crossbrowsertesting.github.io/drag-and-drop

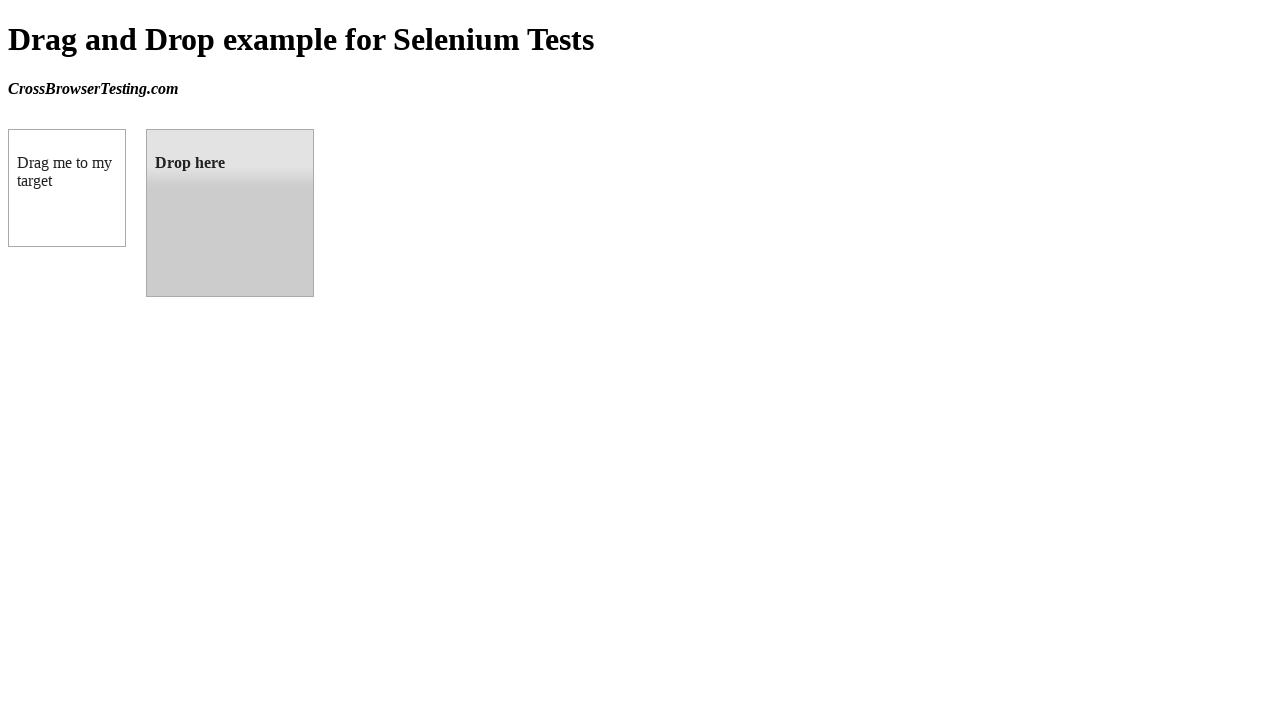

Waited for draggable element to load
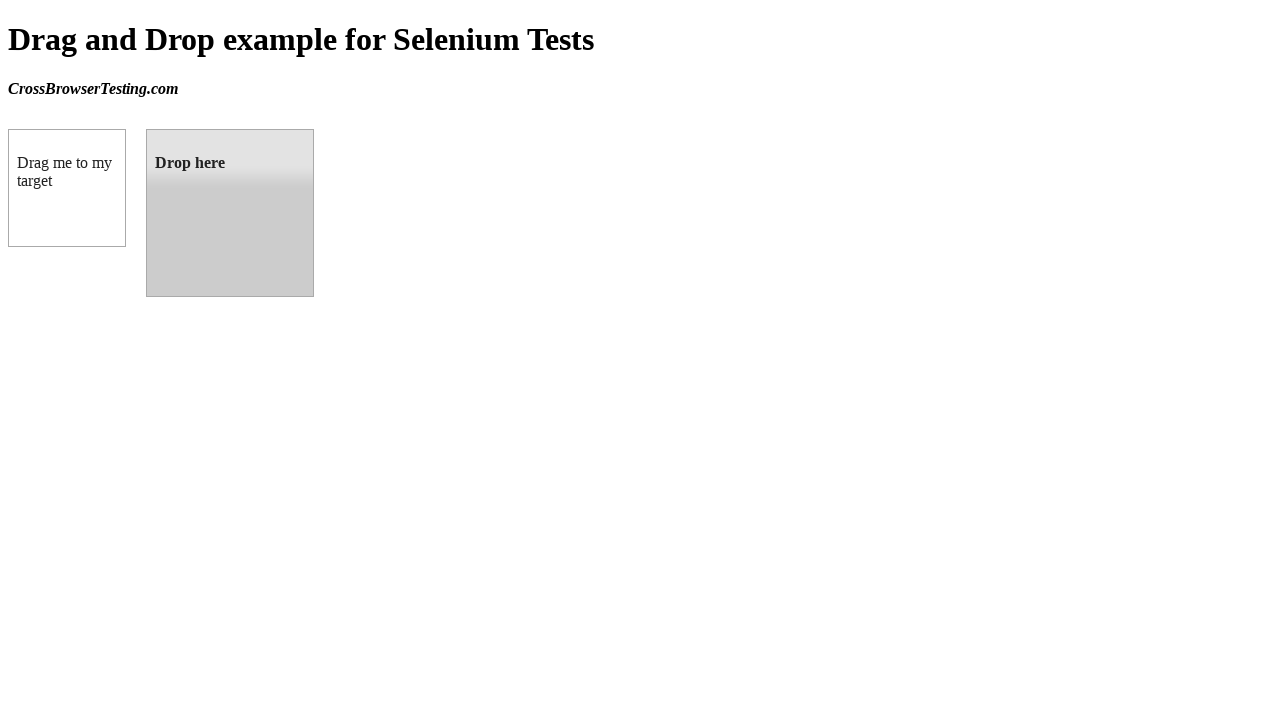

Waited for droppable element to load
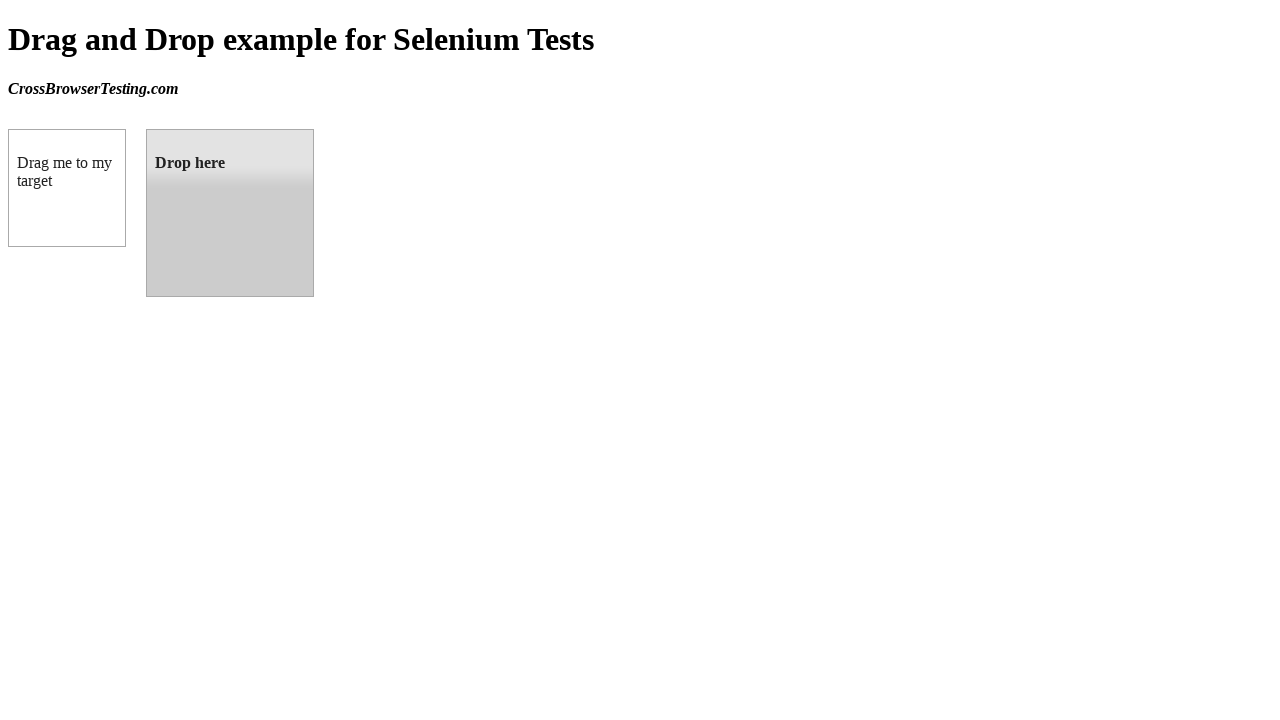

Located draggable source element
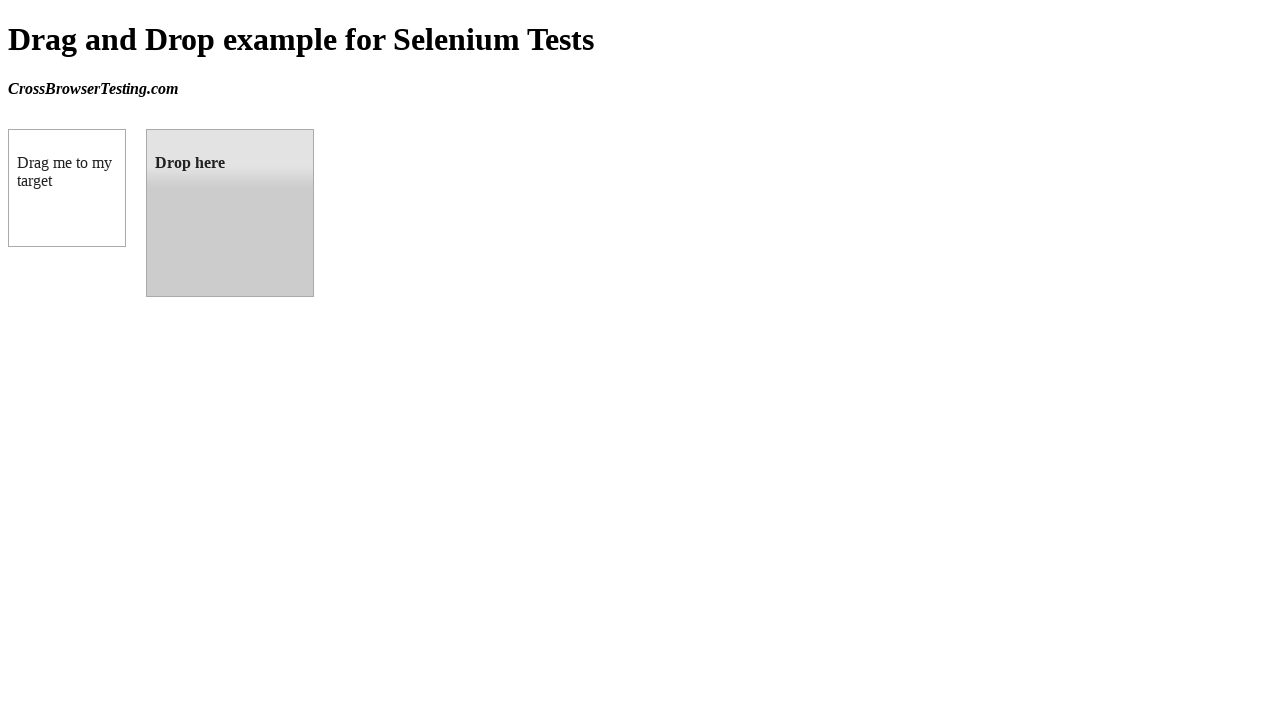

Located droppable target element
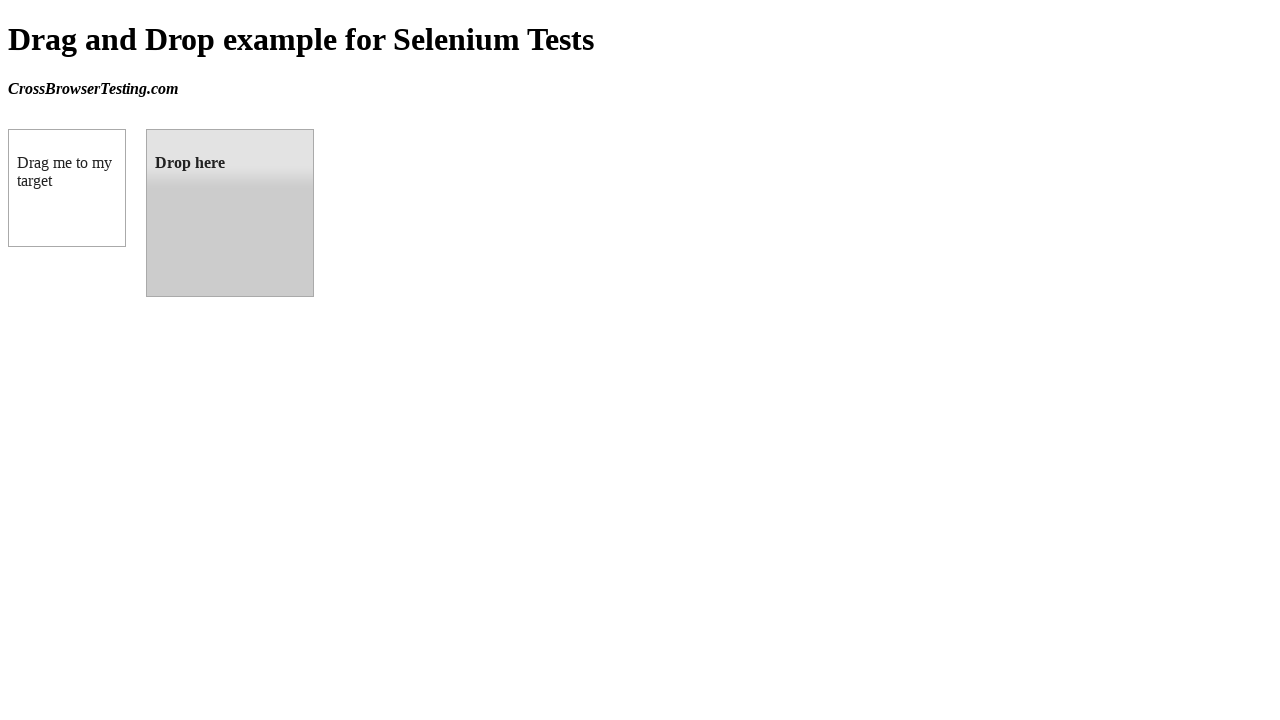

Performed drag and drop action from draggable element to droppable target at (230, 213)
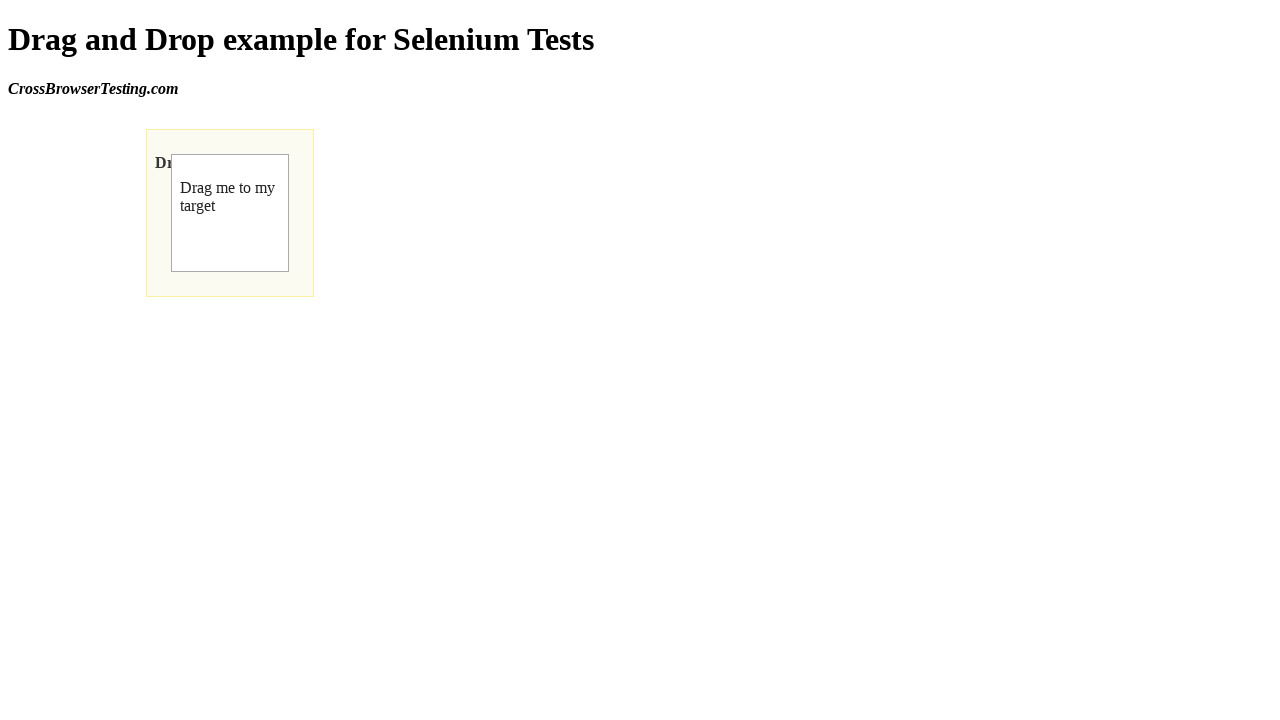

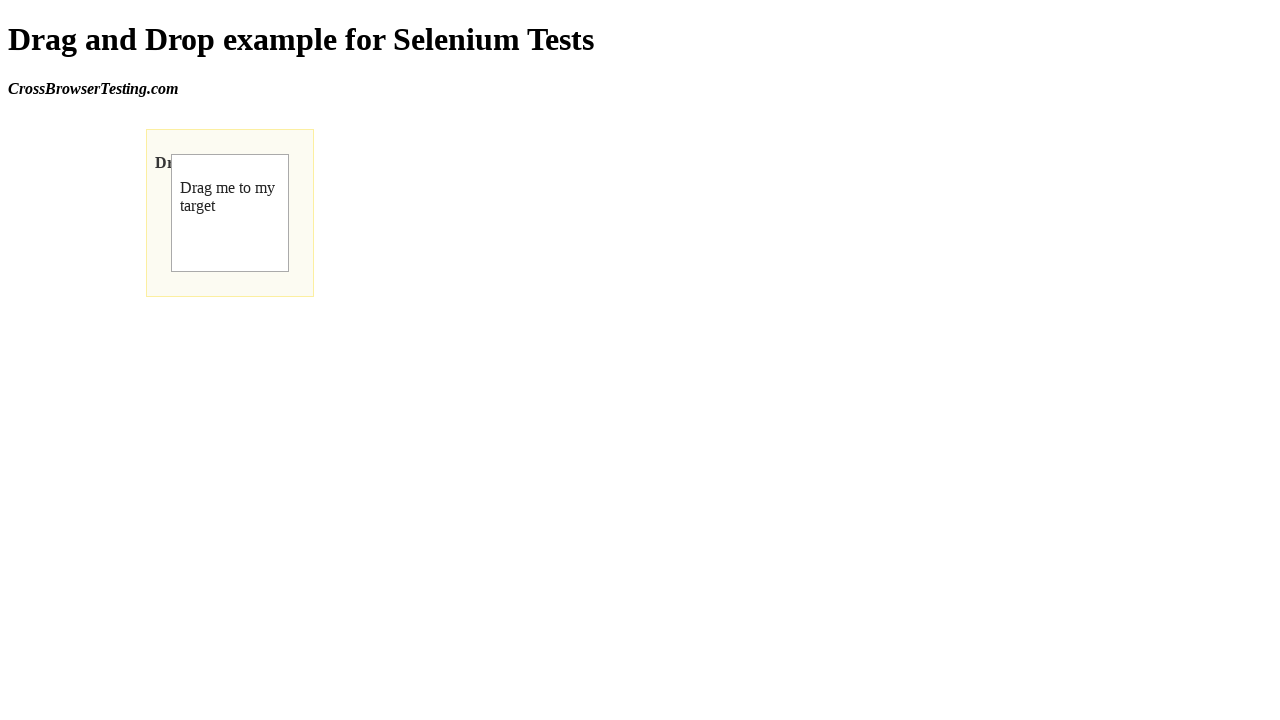